Navigates to Rediff homepage and clicks on the "rediffmail" link

Starting URL: https://www.rediff.com/

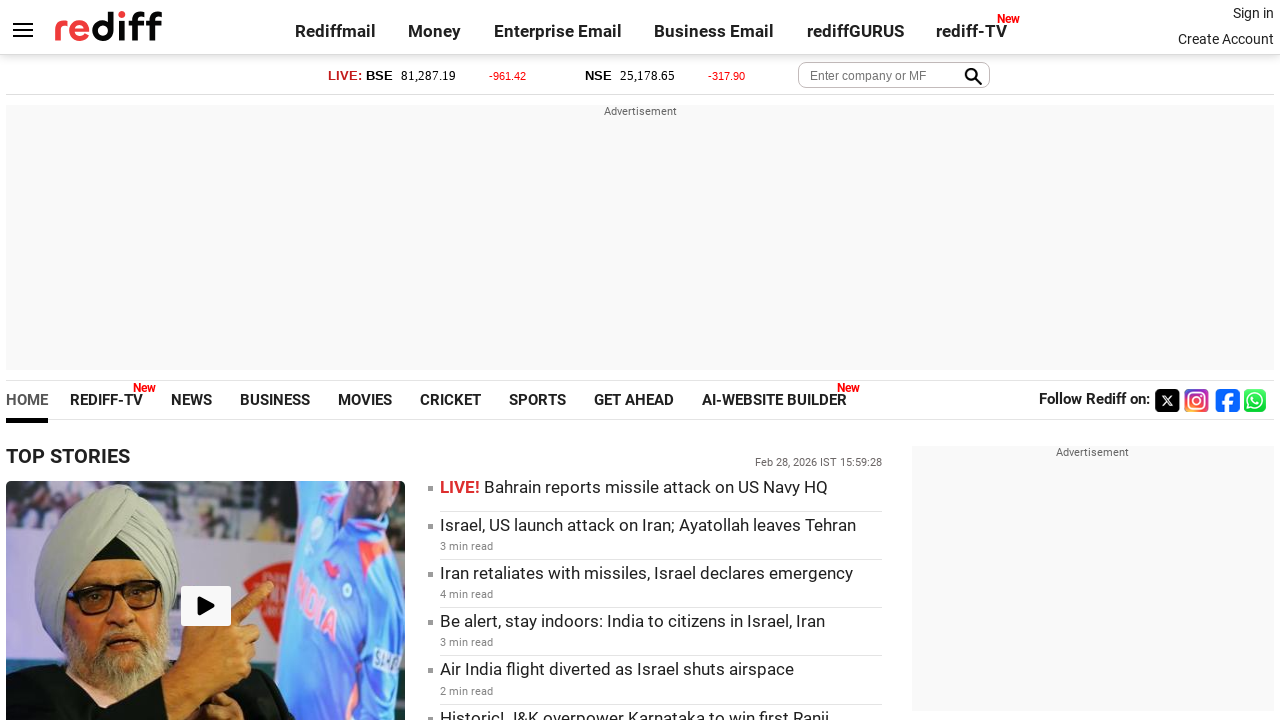

Navigated to Rediff homepage
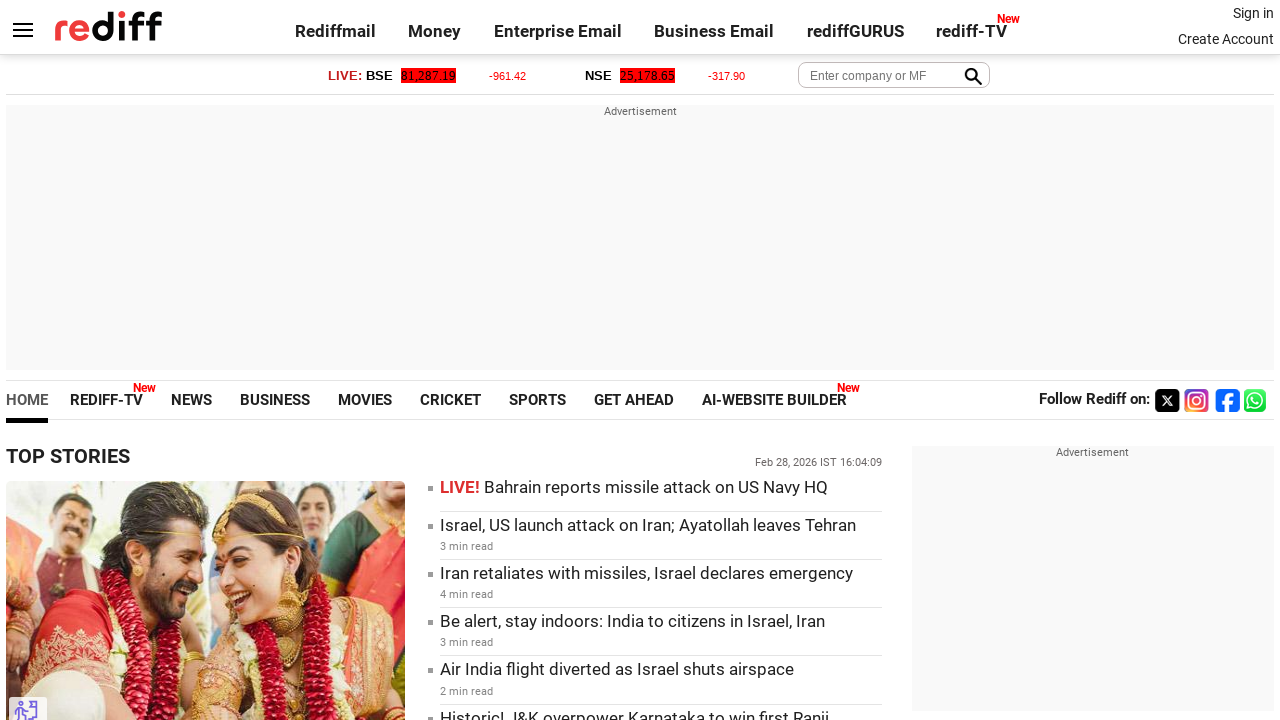

Clicked on the rediffmail link at (335, 31) on text=rediffmail
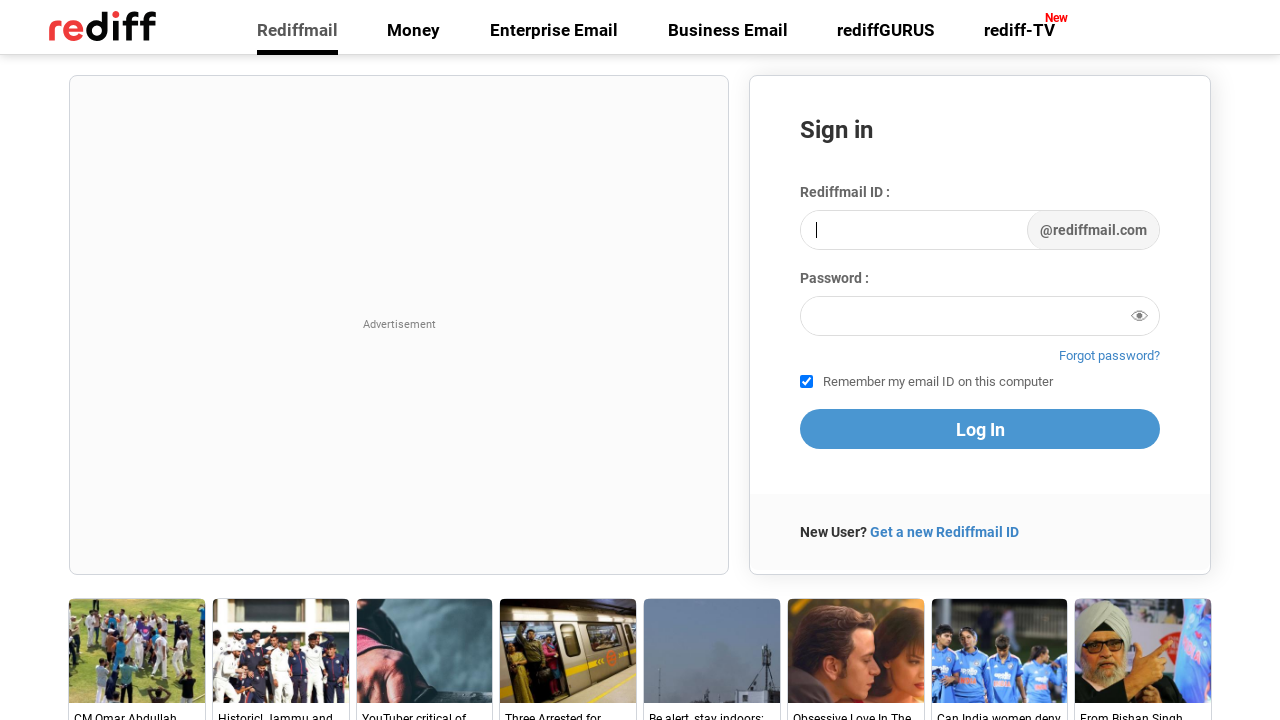

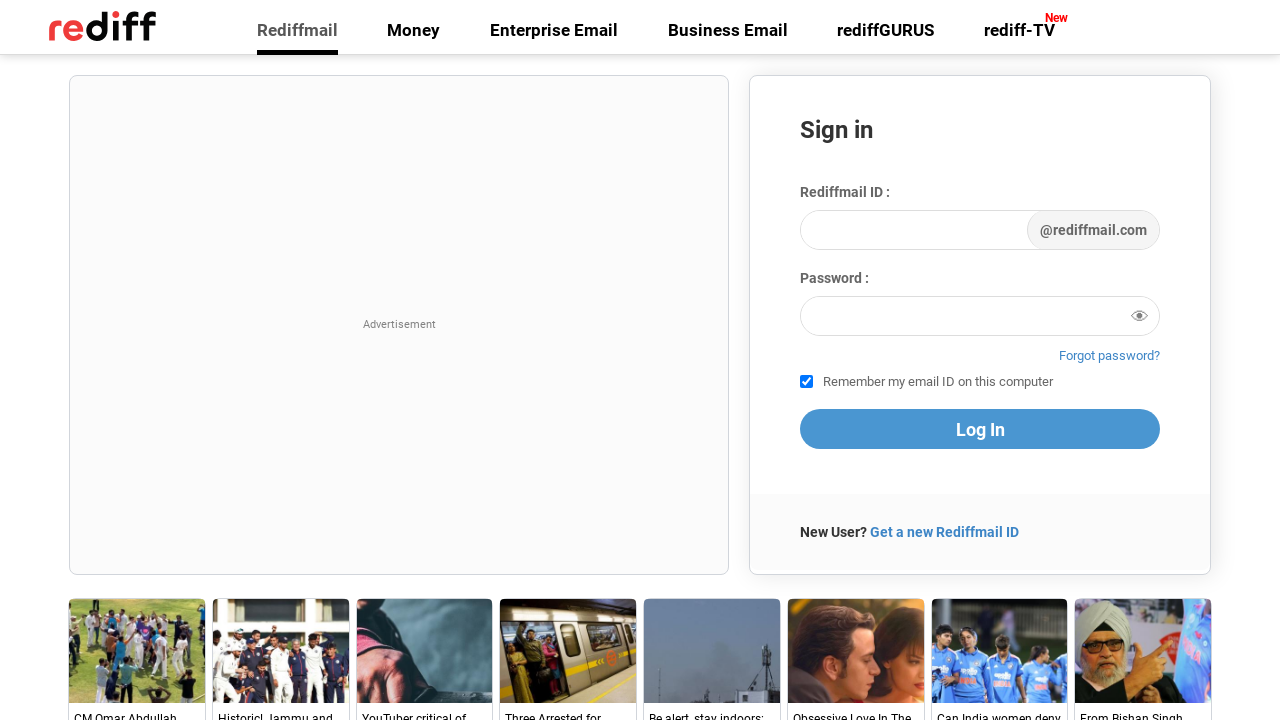